Navigates to the Button Toggle documentation page and verifies the h1 heading displays "Svelte Button Toggle"

Starting URL: https://flowbite-svelte.com/docs/extend/button-toggle

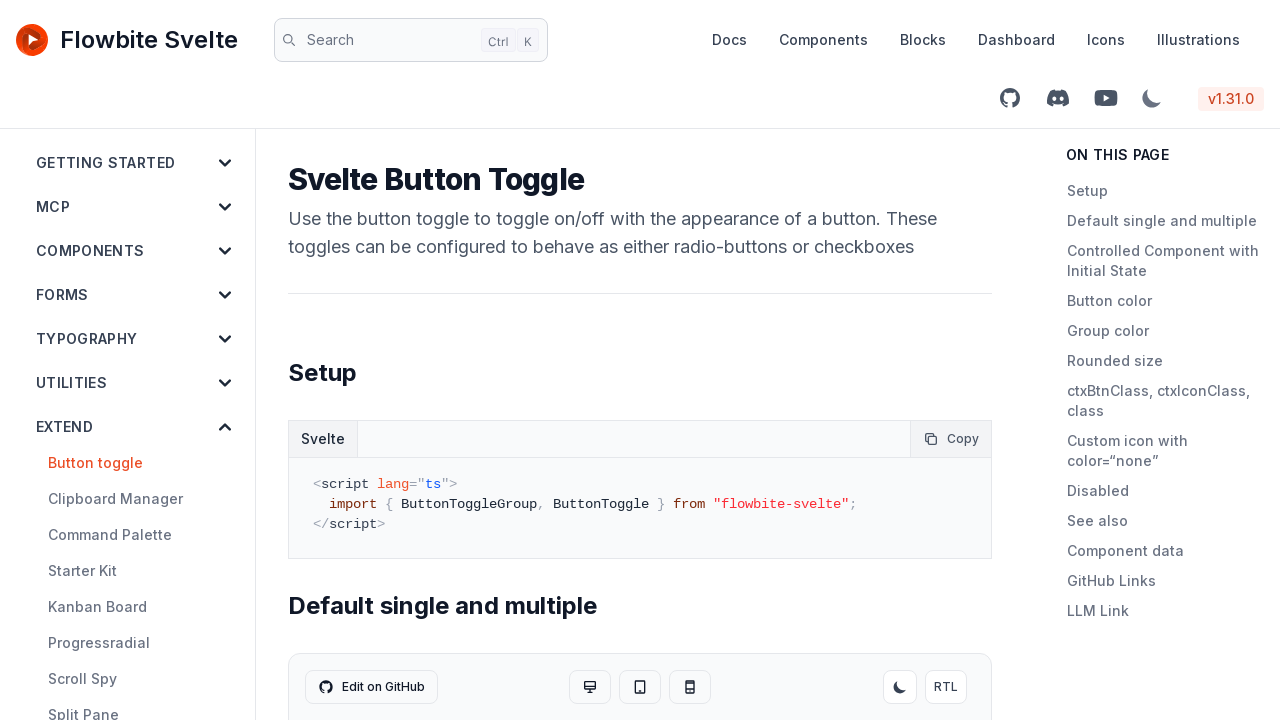

Navigated to Button Toggle documentation page
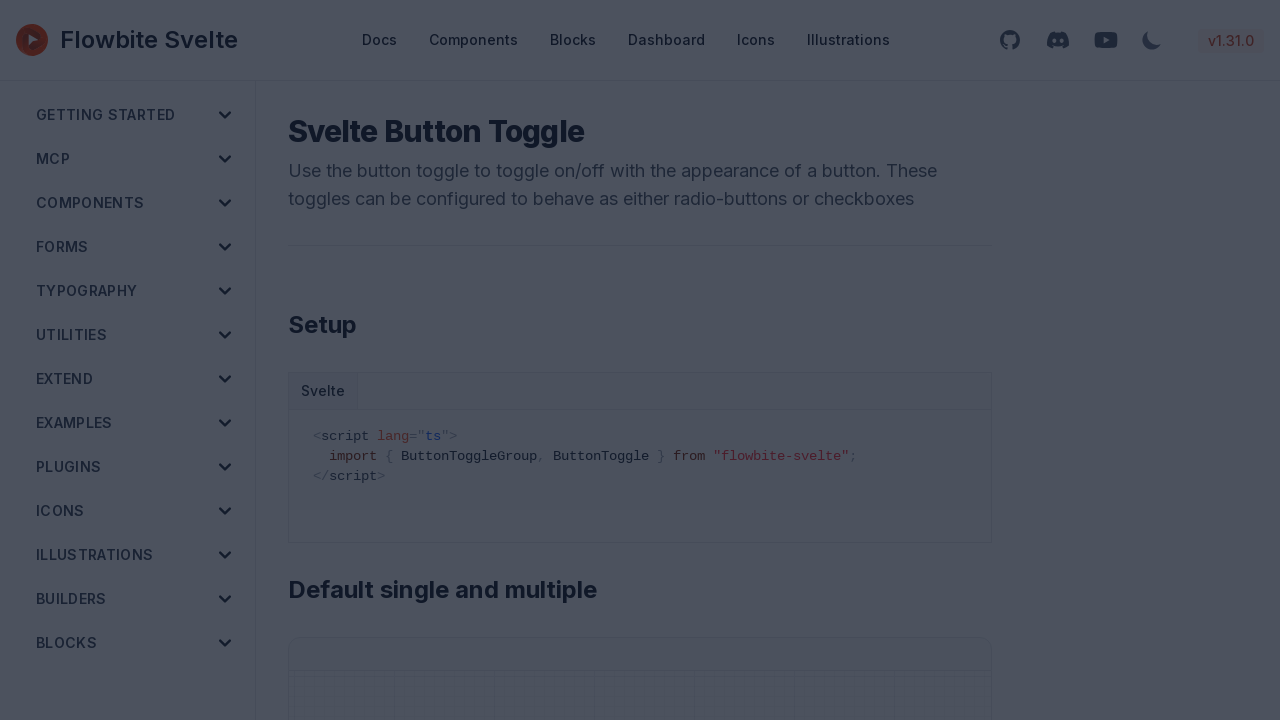

Retrieved h1 heading text content
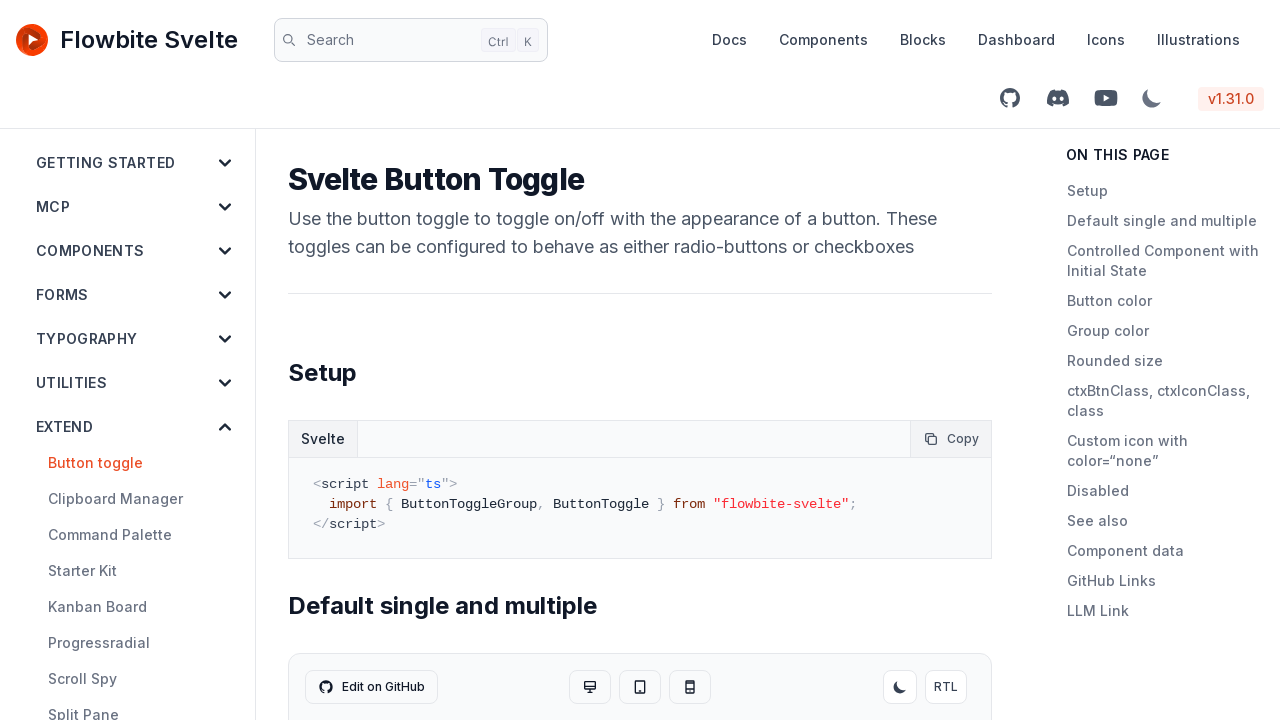

Verified h1 heading displays 'Svelte Button Toggle'
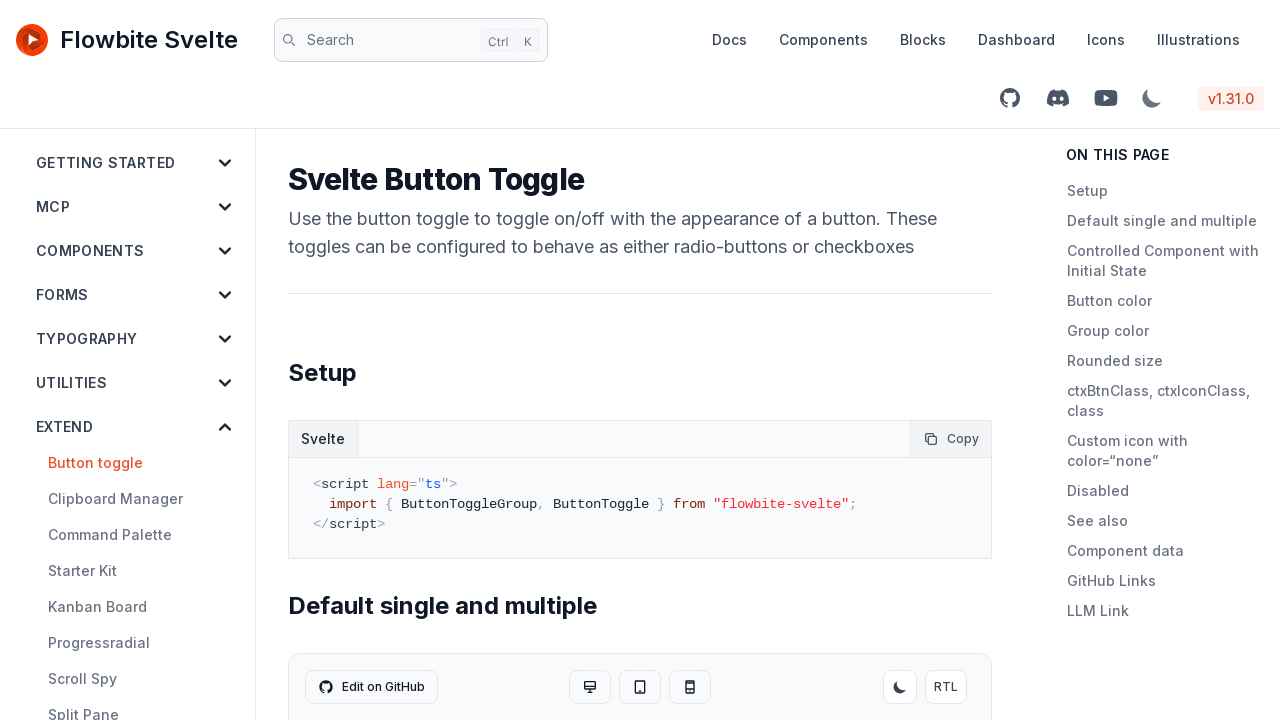

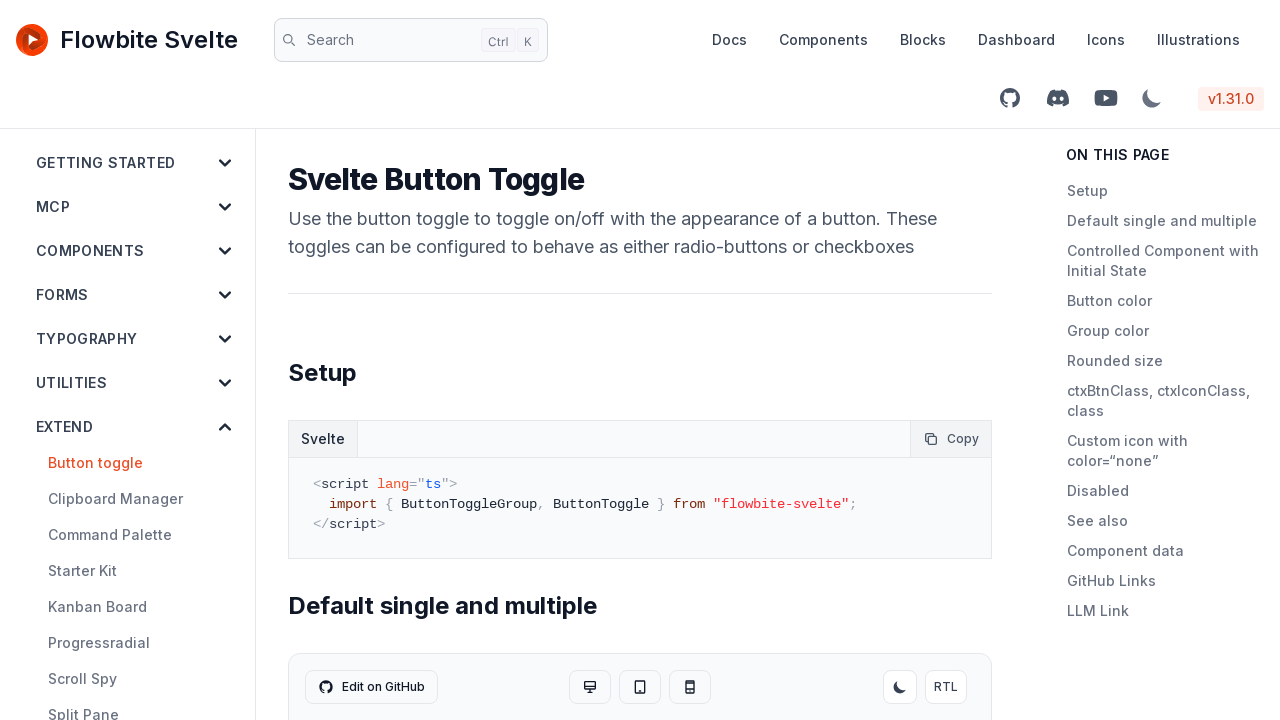